Tests A/B test opt-out by visiting the page, verifying the heading starts with "A/B Test", then adding an opt-out cookie, refreshing the page, and verifying the heading changes to "No A/B Test"

Starting URL: http://the-internet.herokuapp.com/abtest

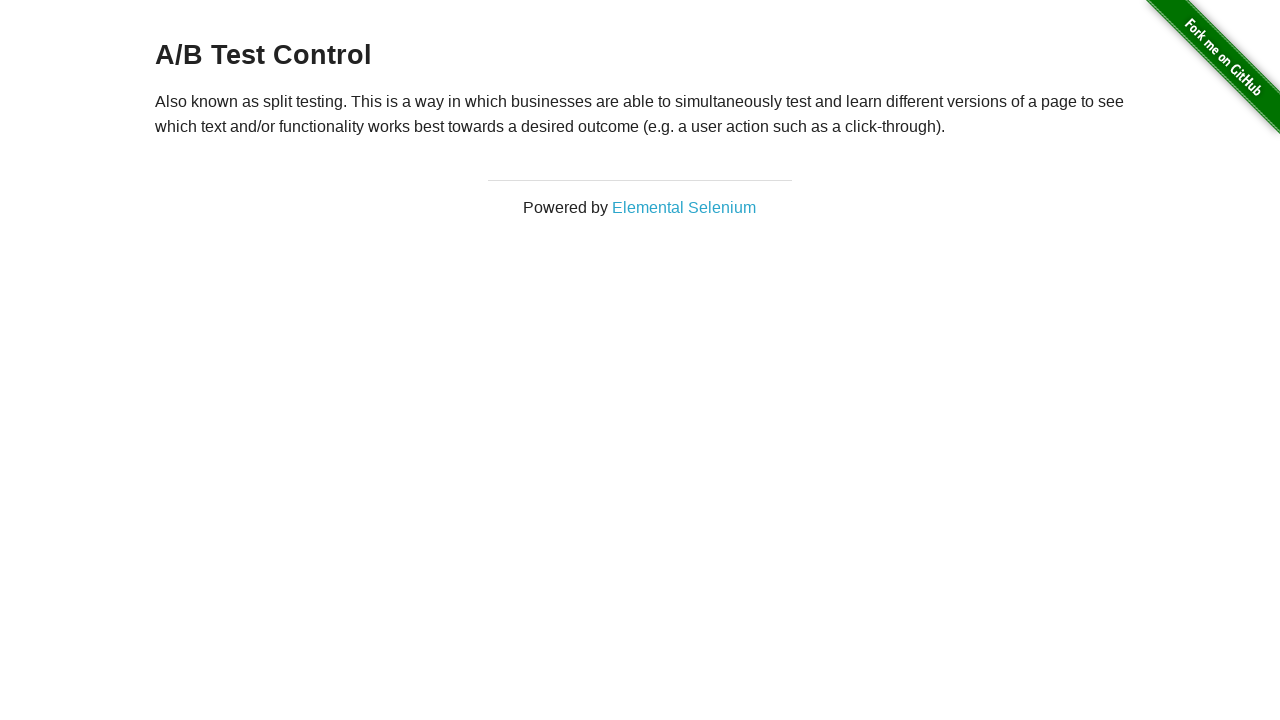

Waited for h3 heading to load on A/B test page
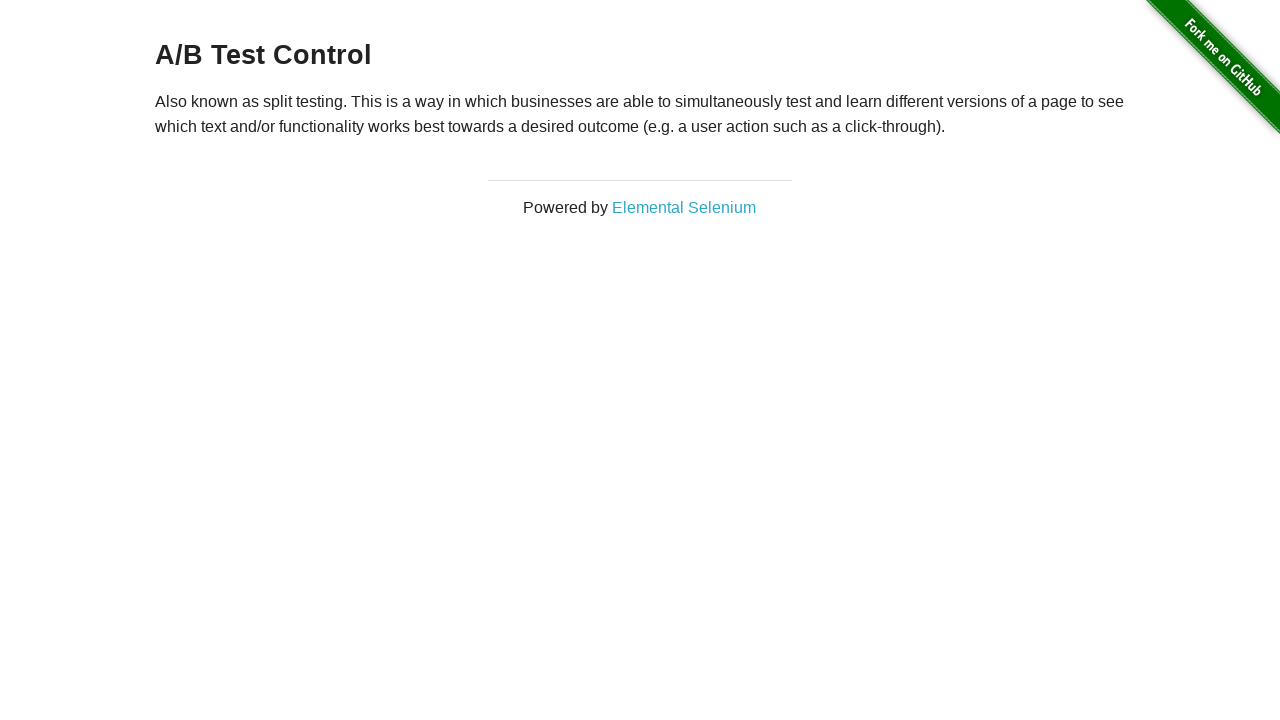

Added optimizelyOptOut cookie to opt out of A/B test
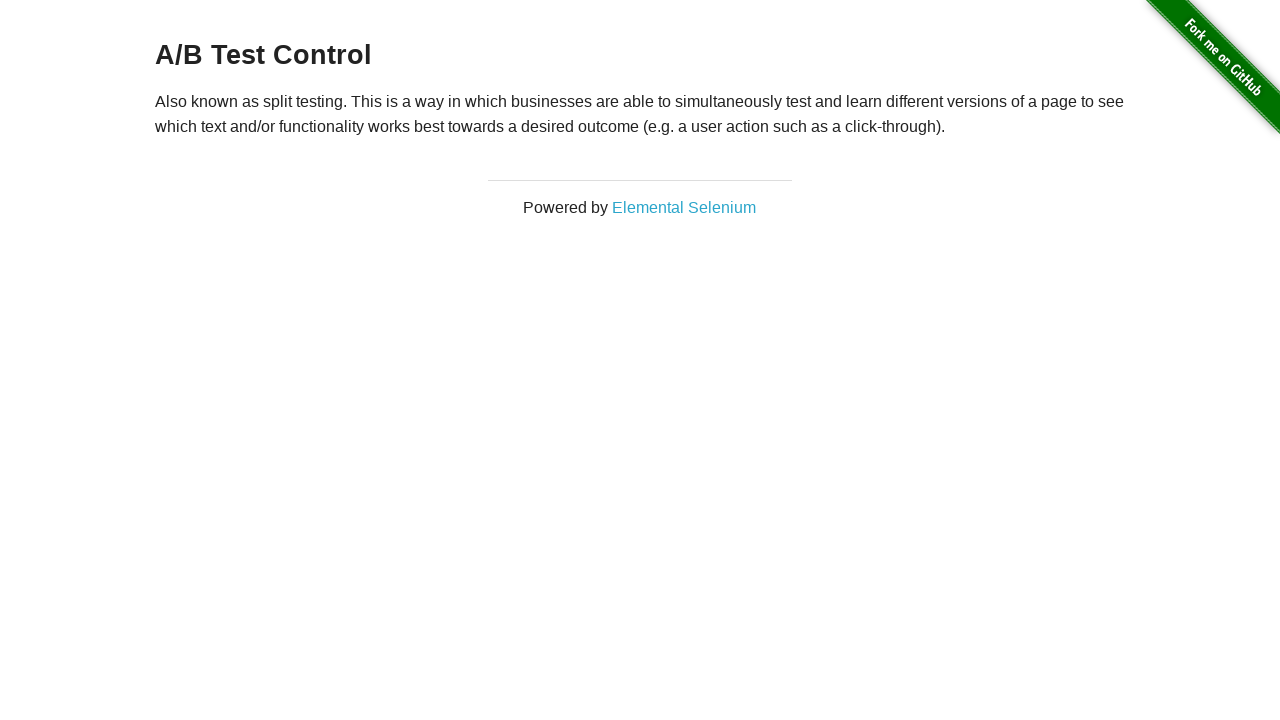

Reloaded page after adding opt-out cookie
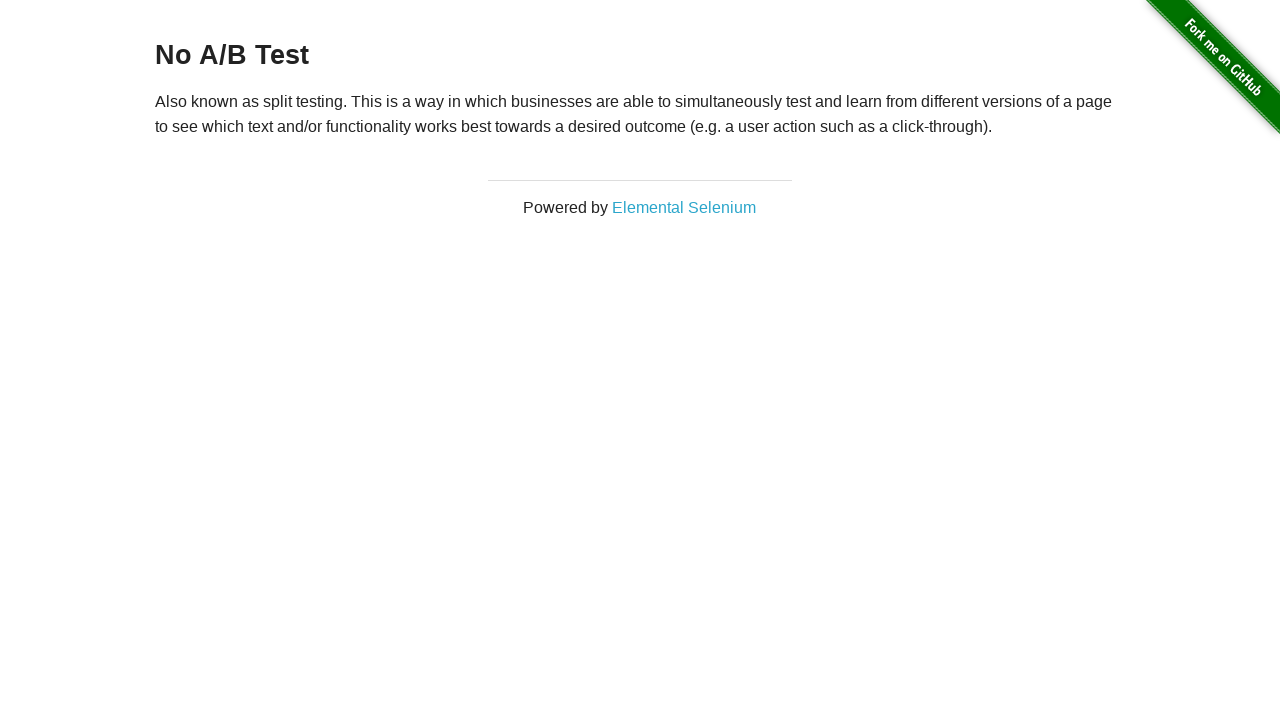

Waited for h3 heading to load after page refresh, expecting 'No A/B Test' message
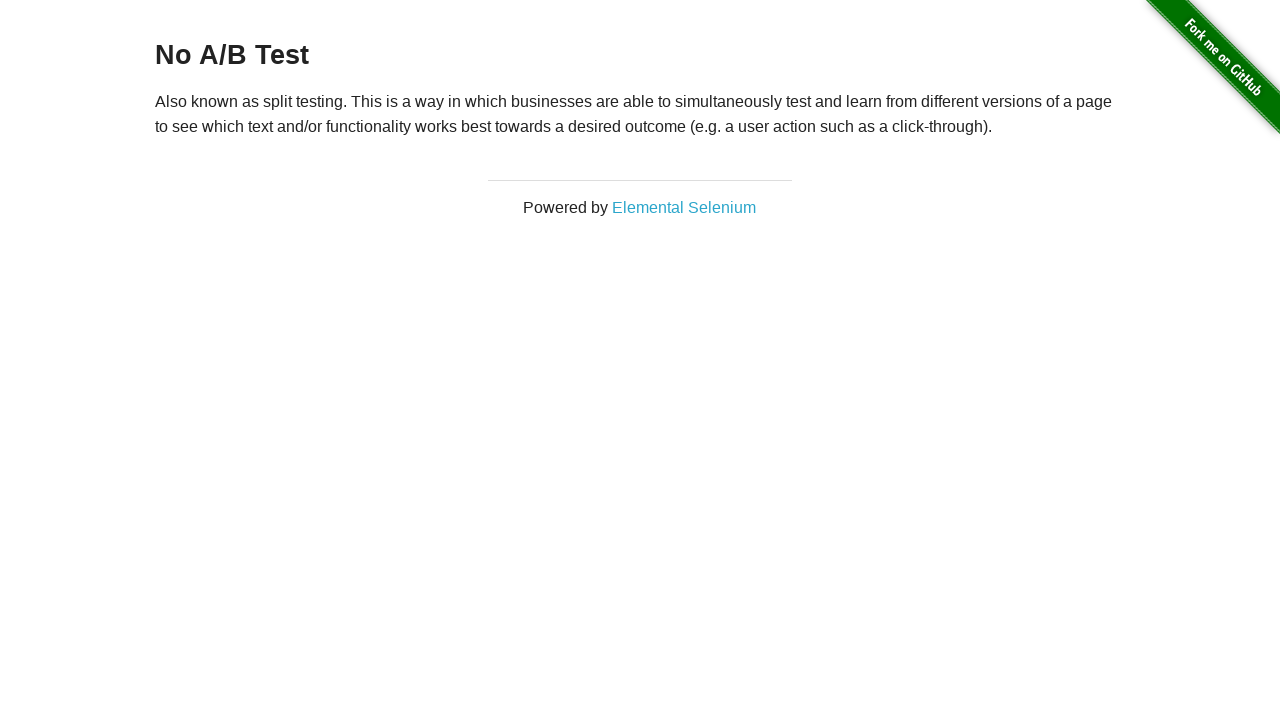

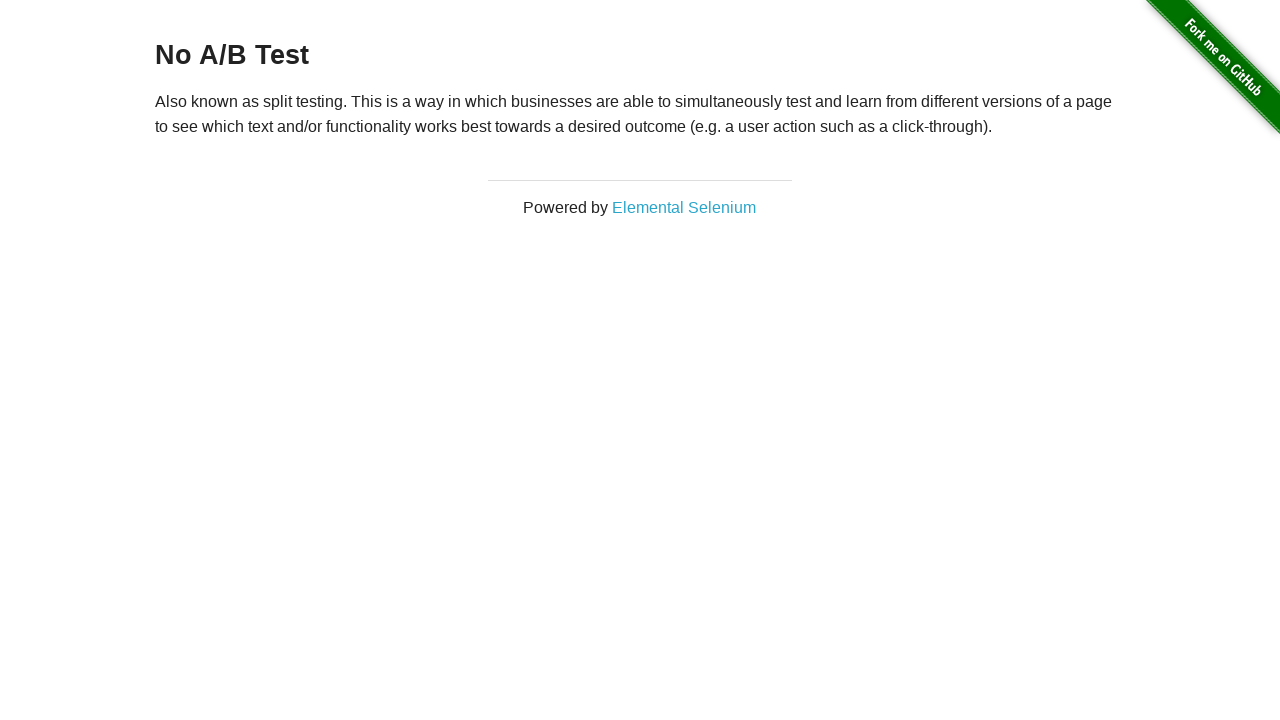